Verifies the background color of the 'Book a Free Demo' button on OrangeHRM website matches the expected color value

Starting URL: https://www.orangehrm.com/

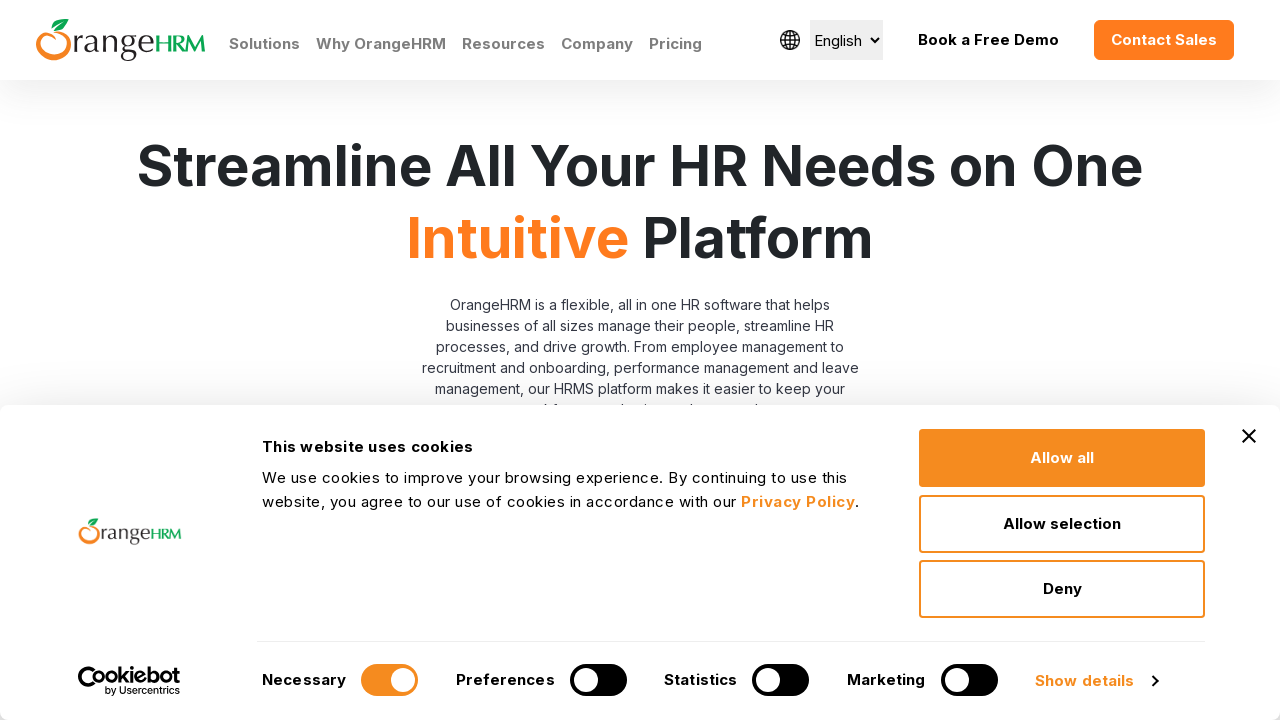

Navigated to OrangeHRM website
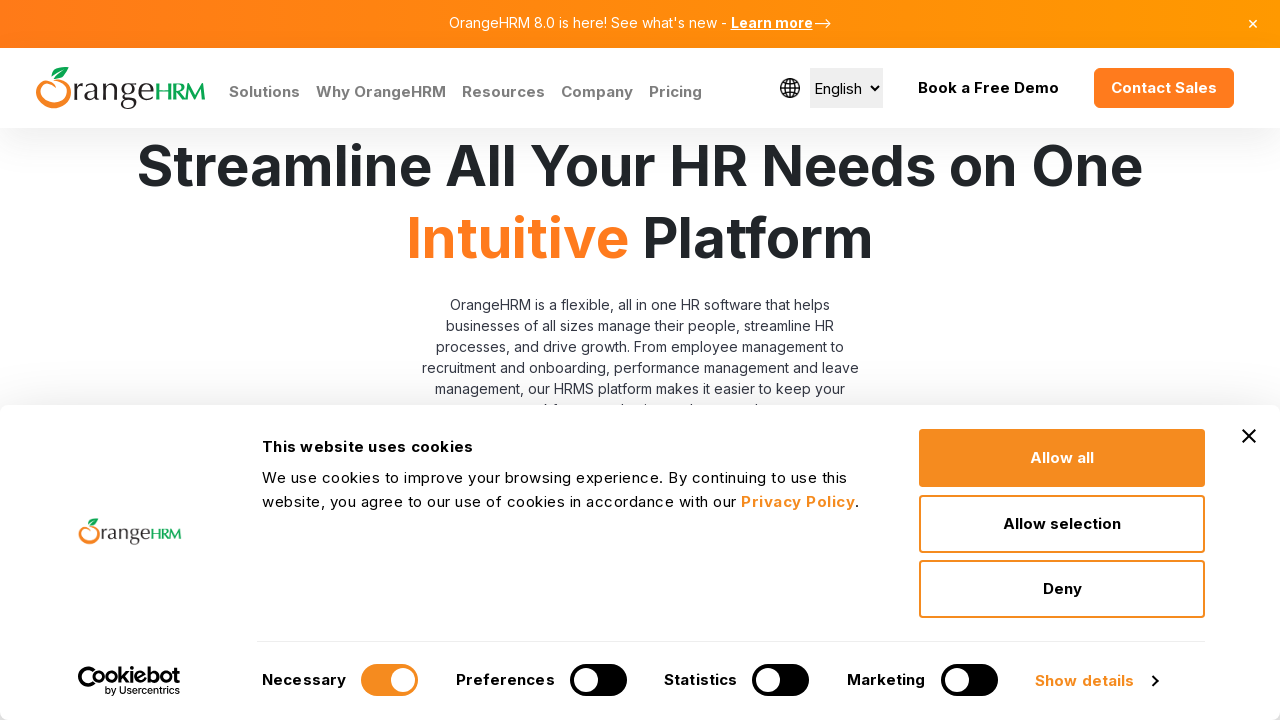

Located 'Book a Free Demo' button
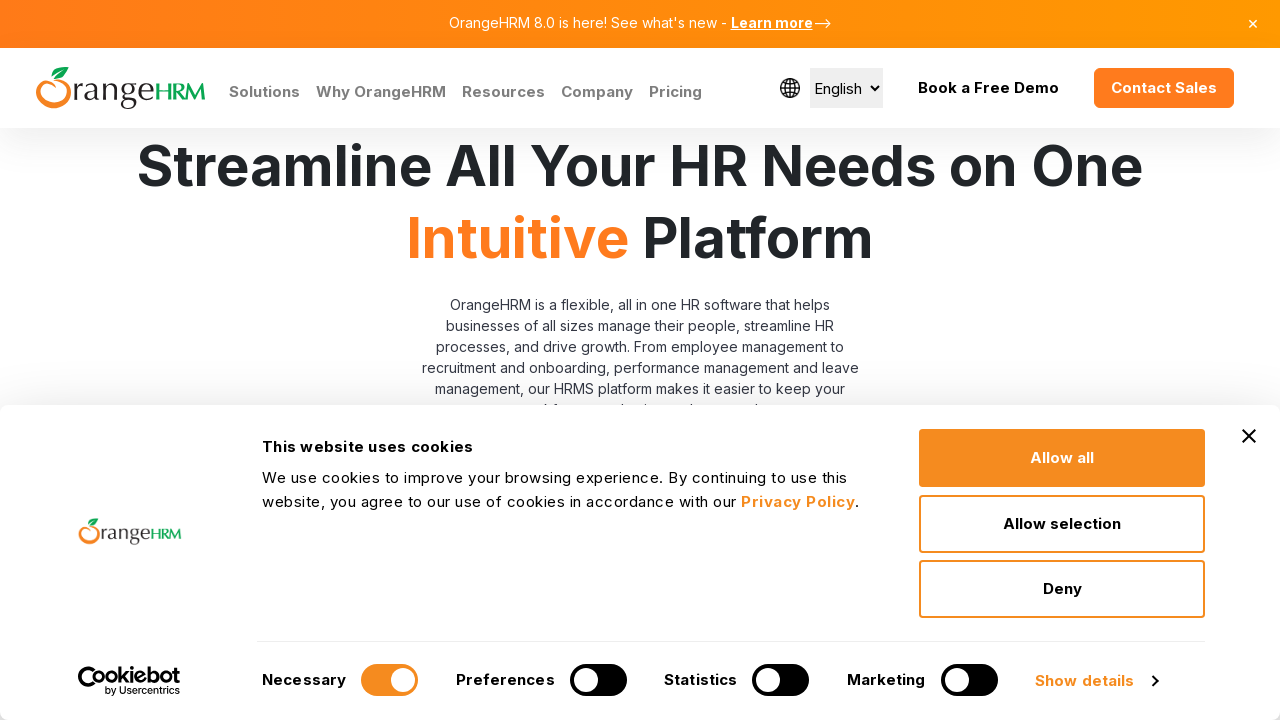

Retrieved computed background color of the button
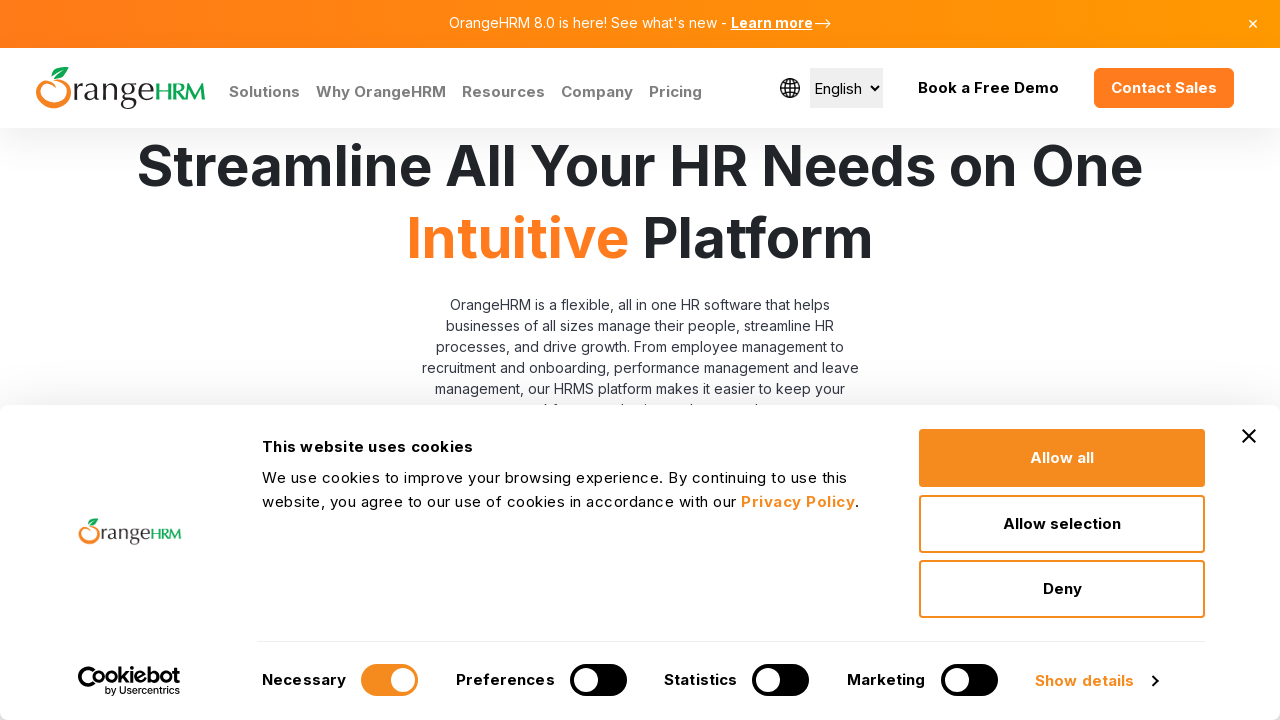

Parsed RGB color value: rgba(0, 0, 0, 0)
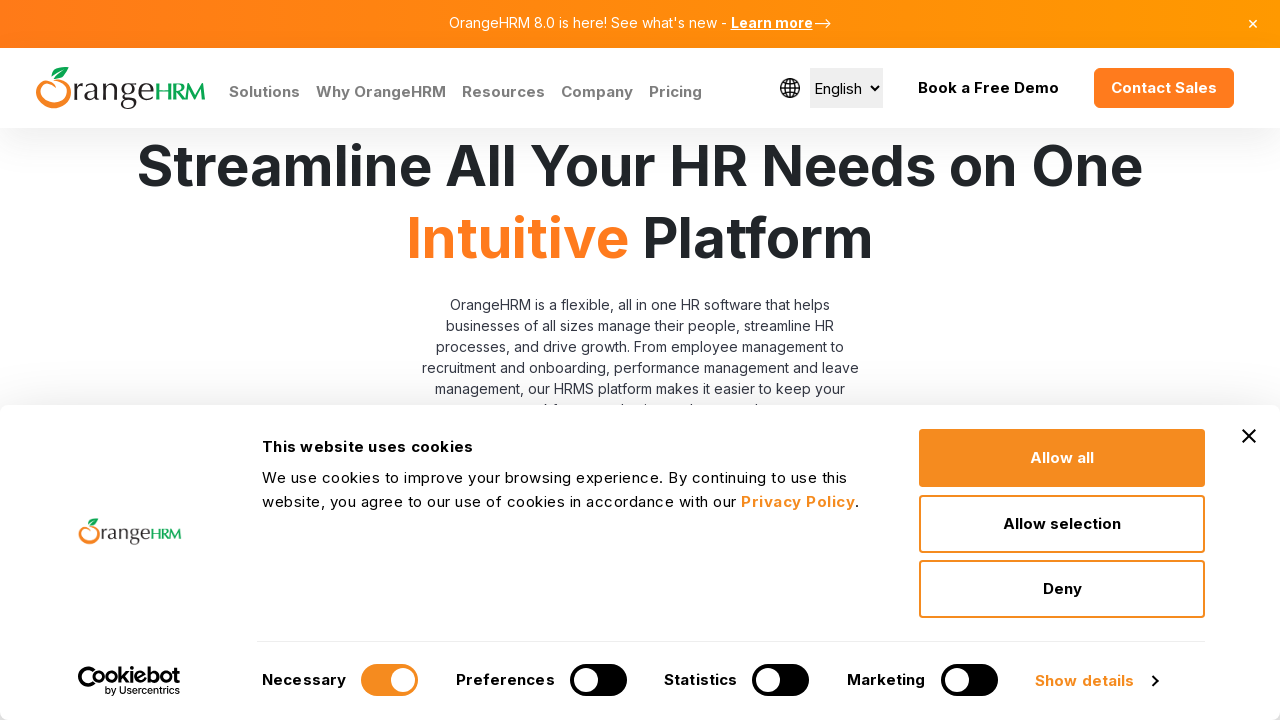

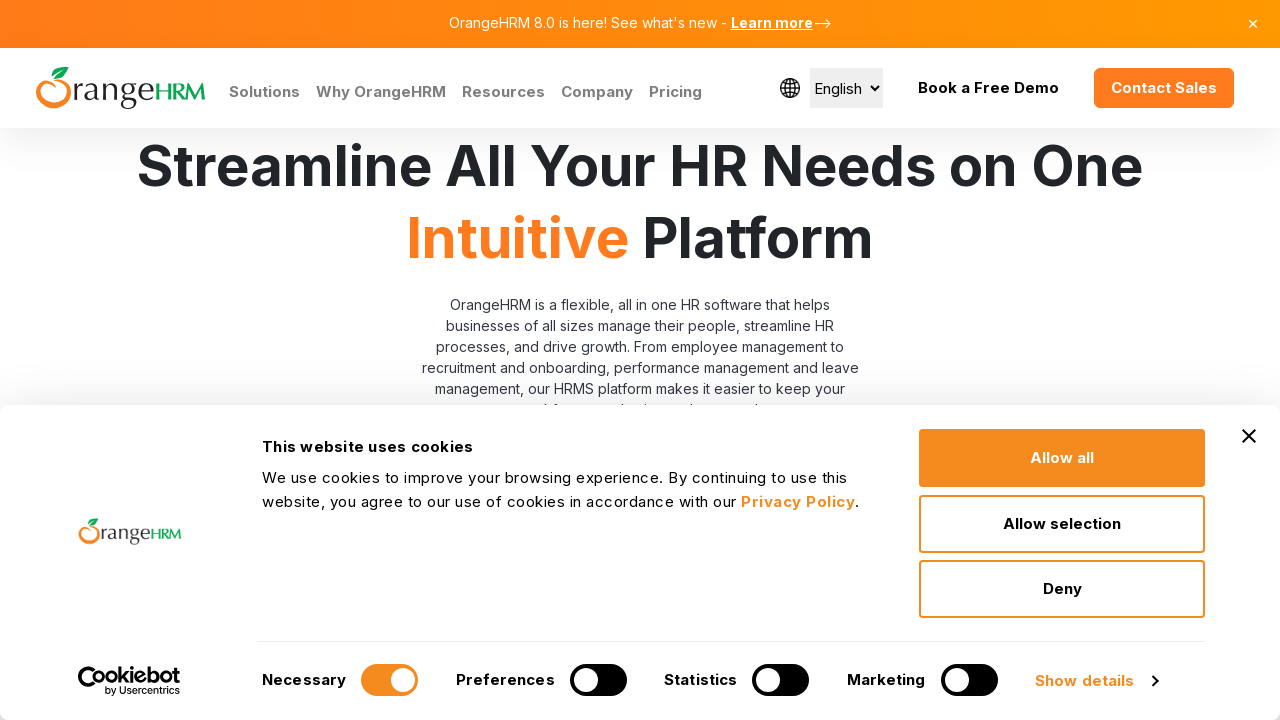